Tests if various form elements (email textbox, radio button, textarea) are displayed and interacts with them accordingly

Starting URL: https://automationfc.github.io/basic-form/index.html

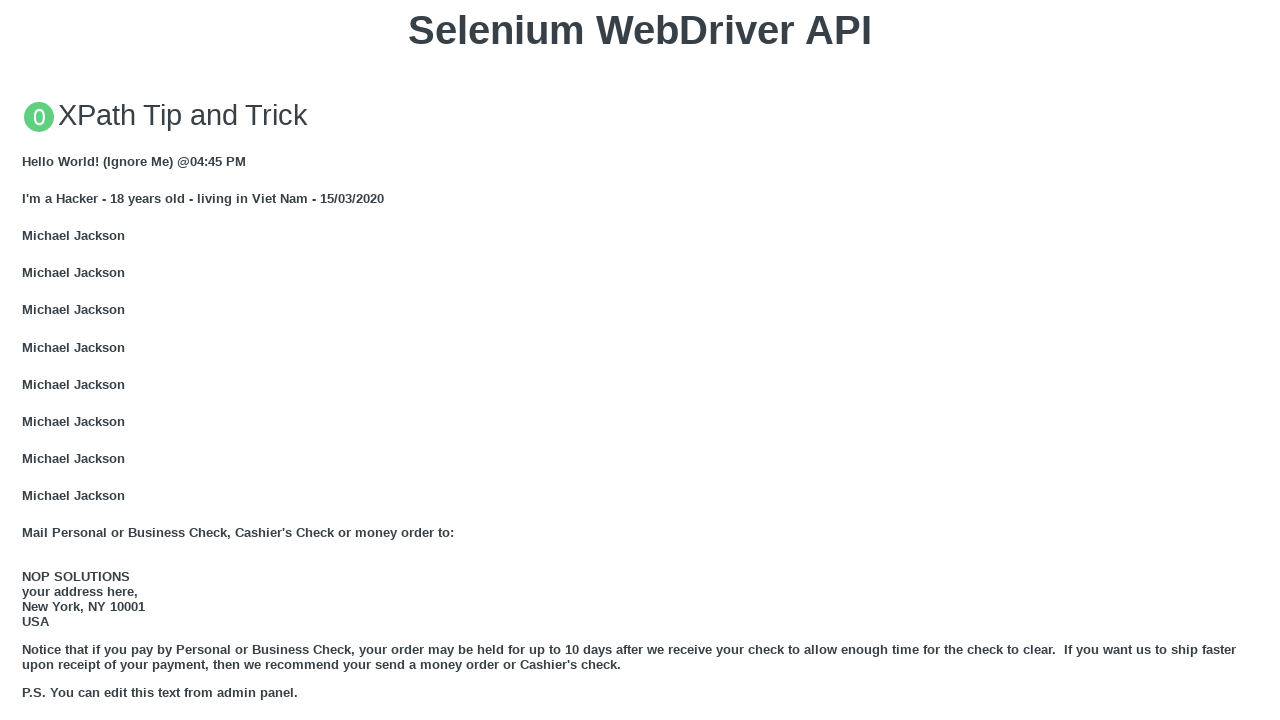

Filled email textbox with 'Automation Testing' on input#mail
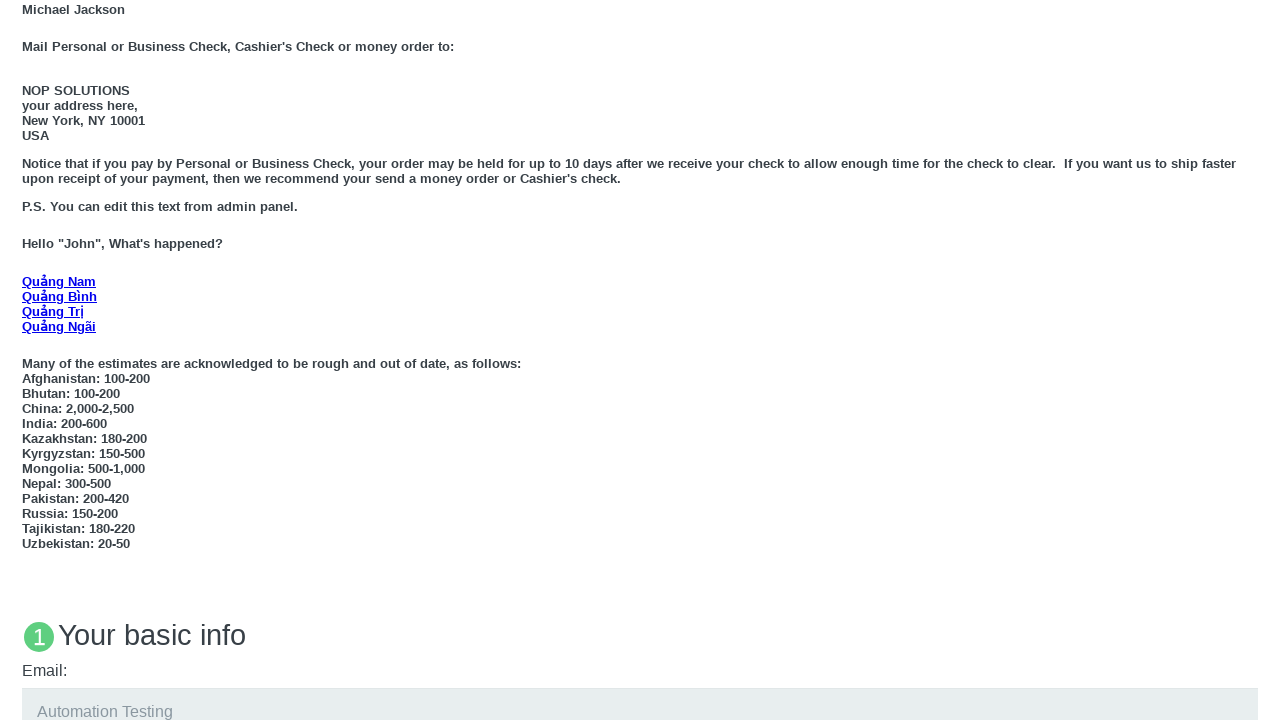

Clicked 'Under 18' radio button at (28, 360) on input#under_18
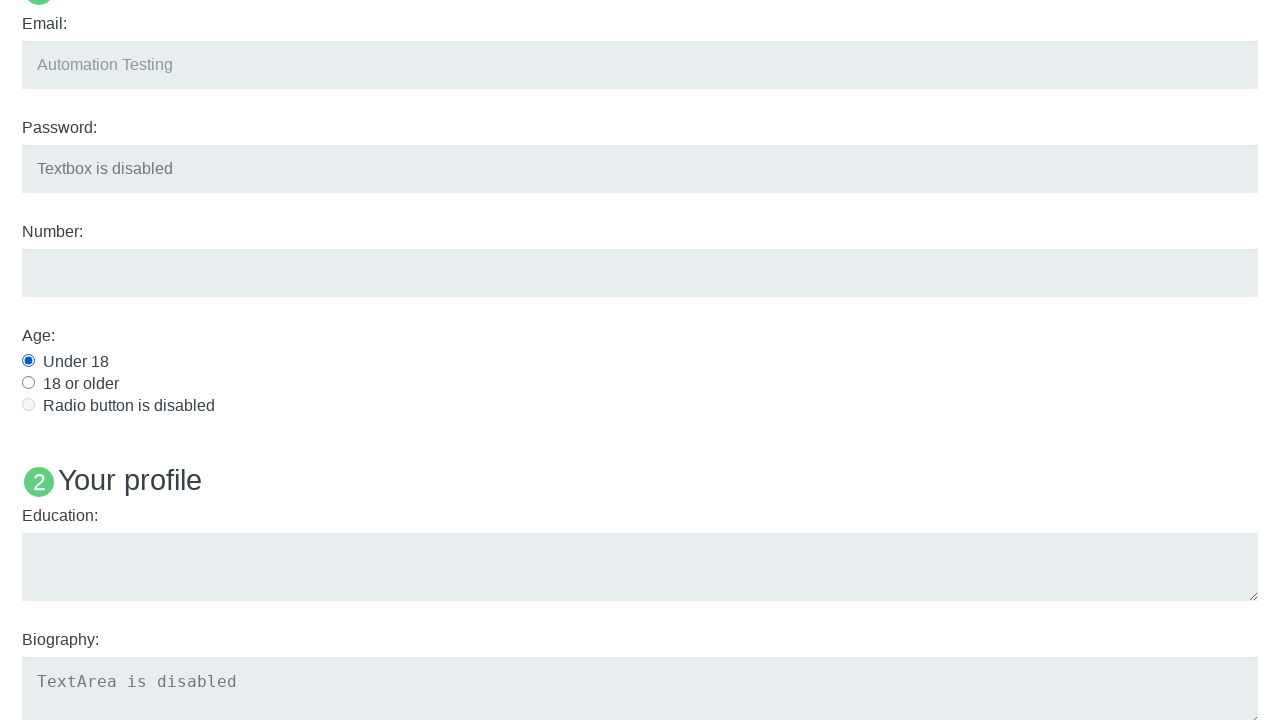

Filled education textarea with 'Automation Testing' on textarea#edu
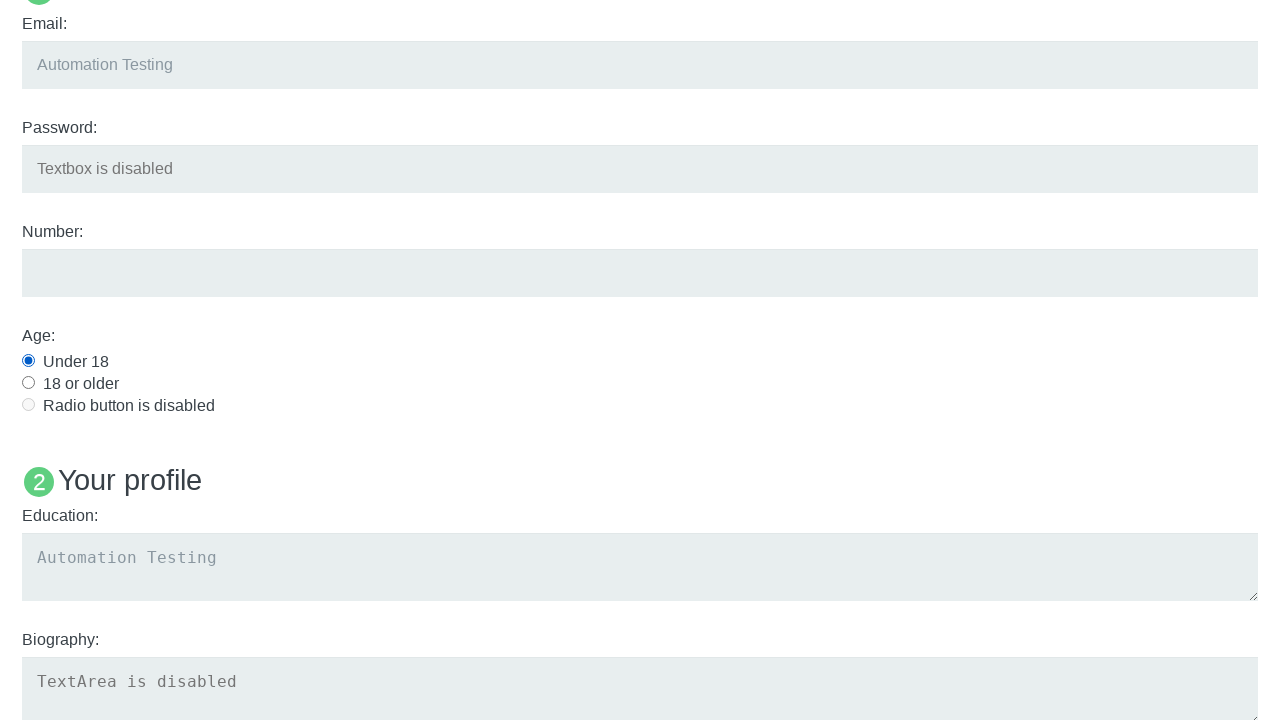

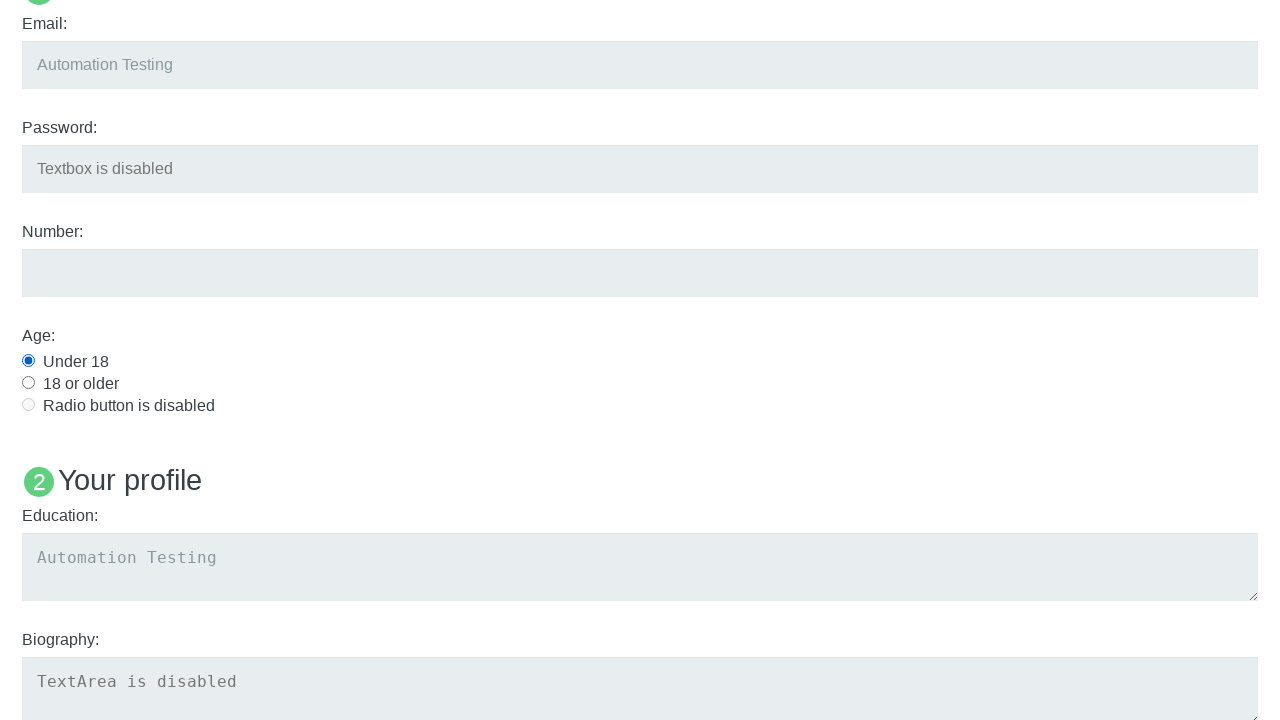